Tests drag and drop functionality by dragging an element from a source position and dropping it onto a target destination element within an iframe

Starting URL: https://jqueryui.com/droppable/

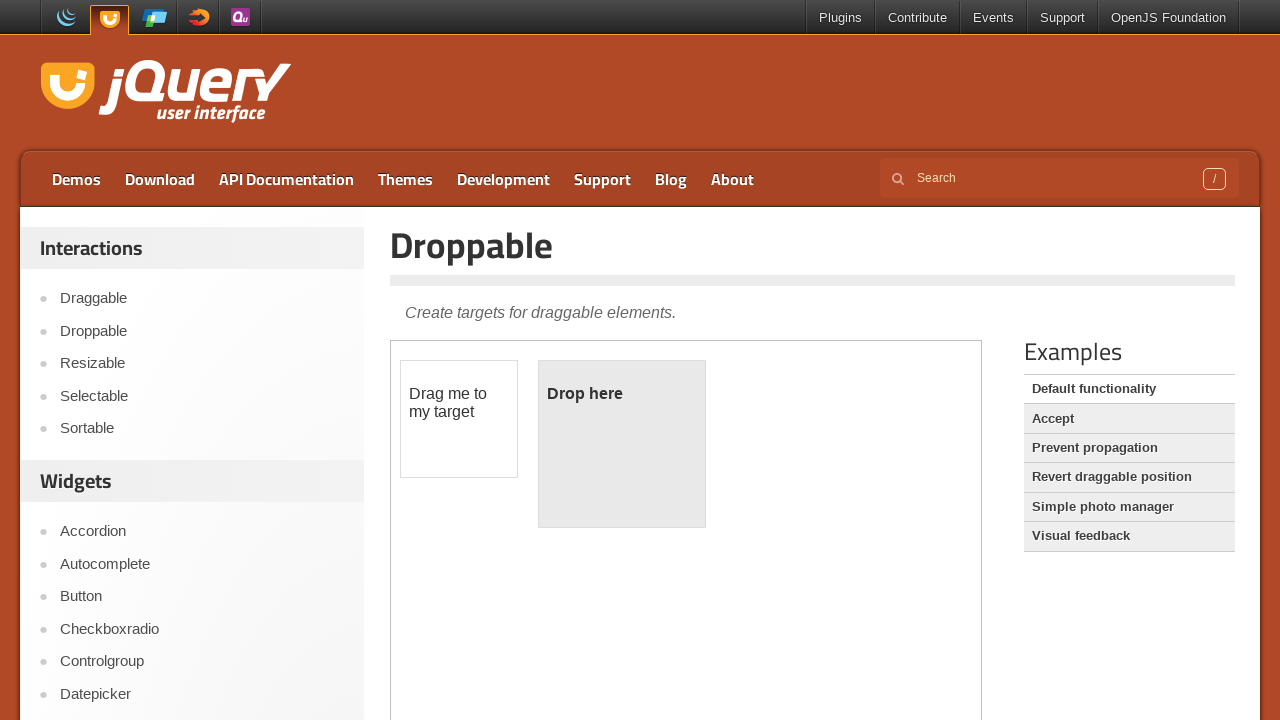

Navigated to jQuery UI droppable demo page
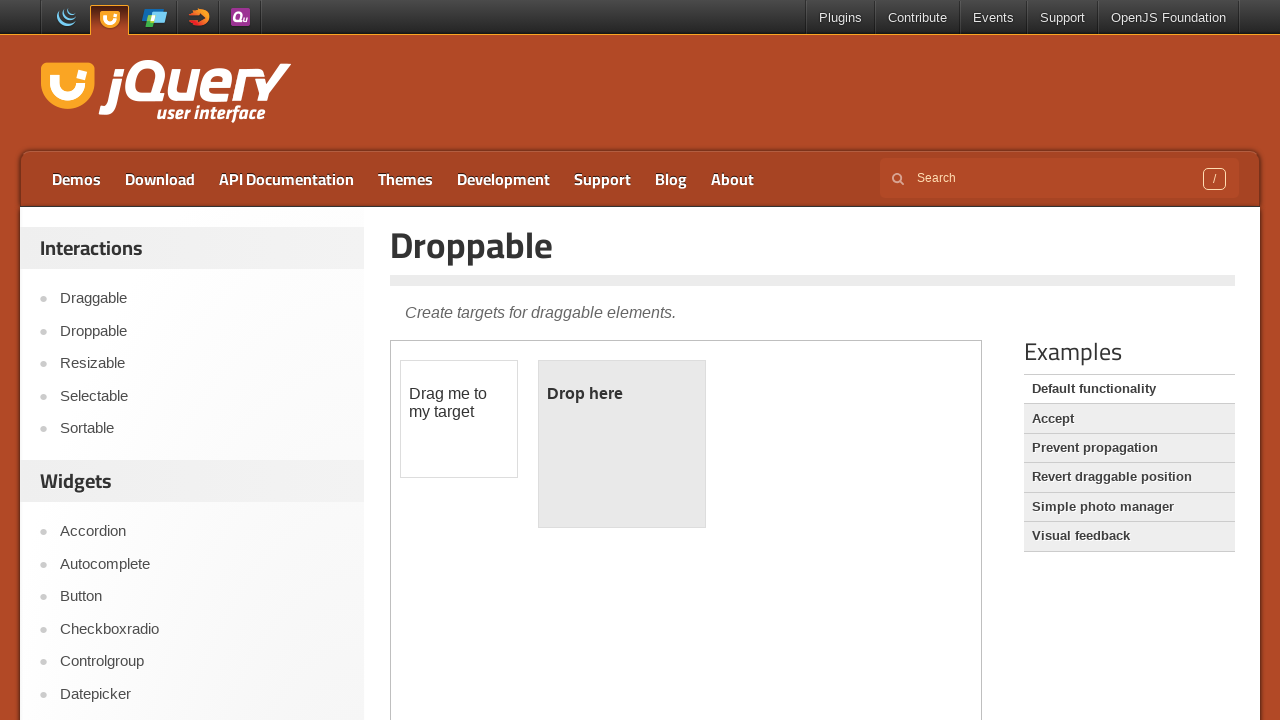

Located the iframe containing the drag and drop demo
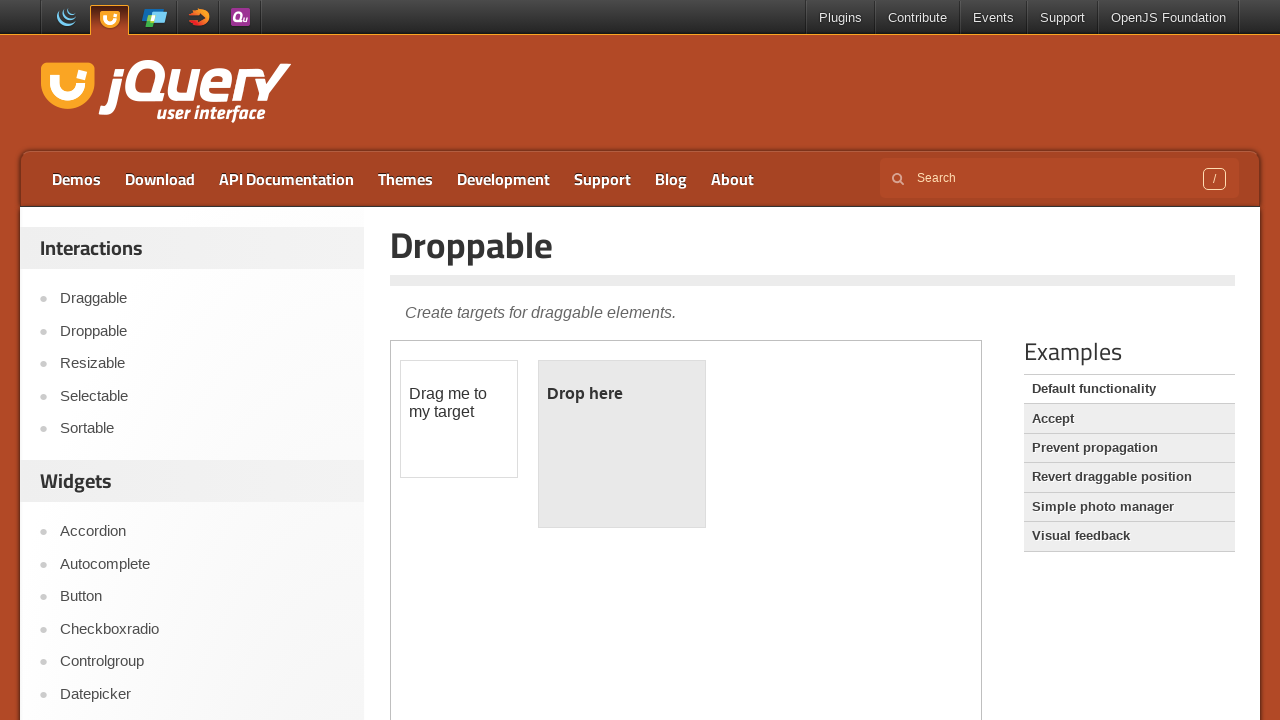

Located the draggable source element
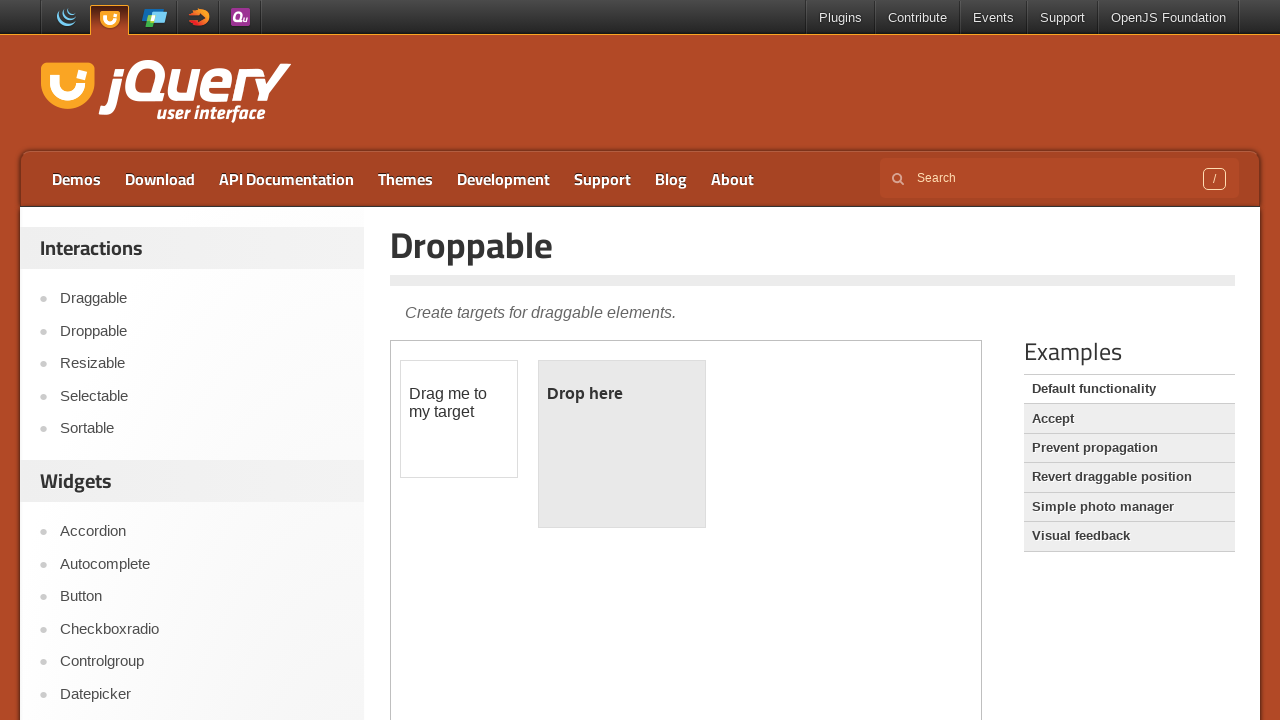

Located the droppable destination element
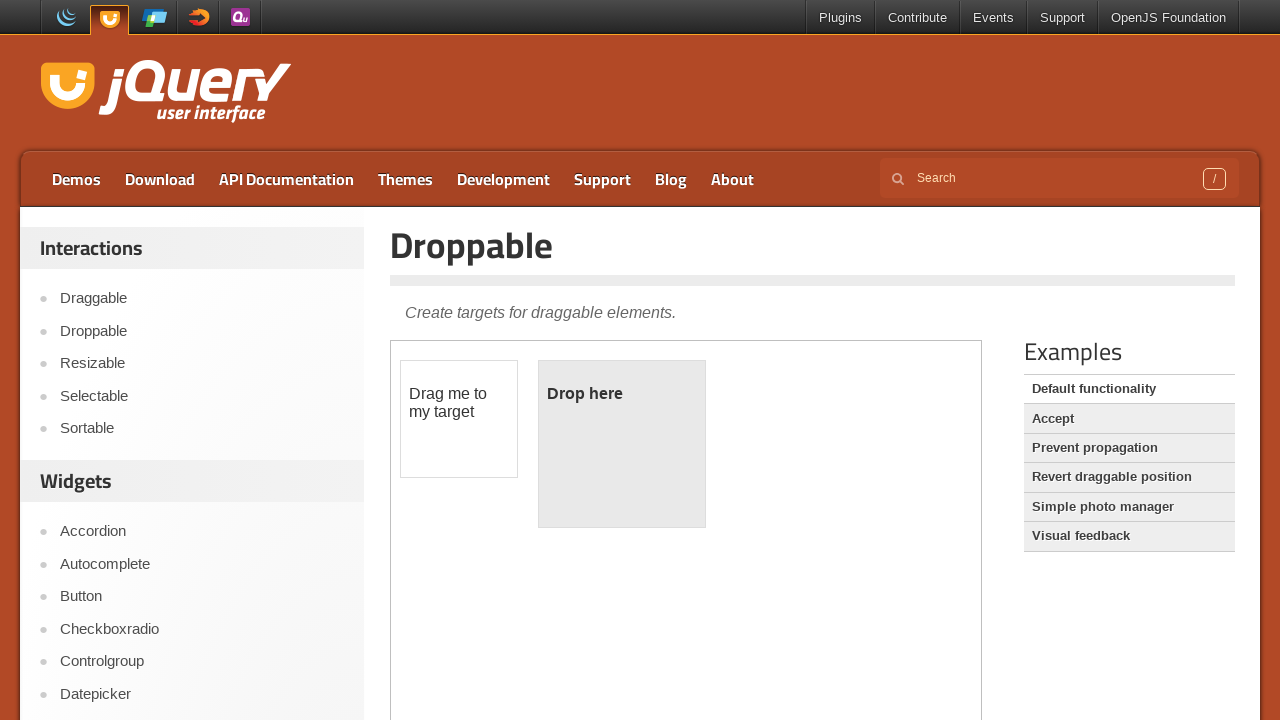

Dragged the source element and dropped it onto the destination element at (622, 444)
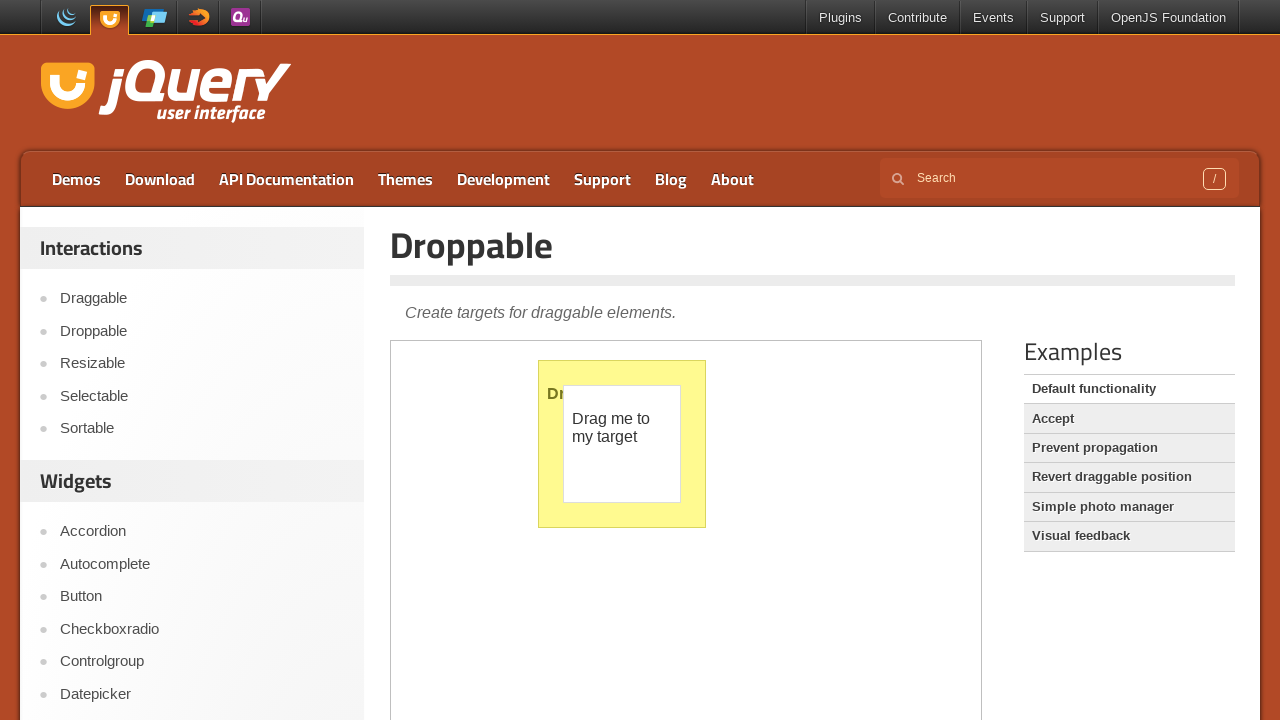

Waited for the drag and drop action to complete
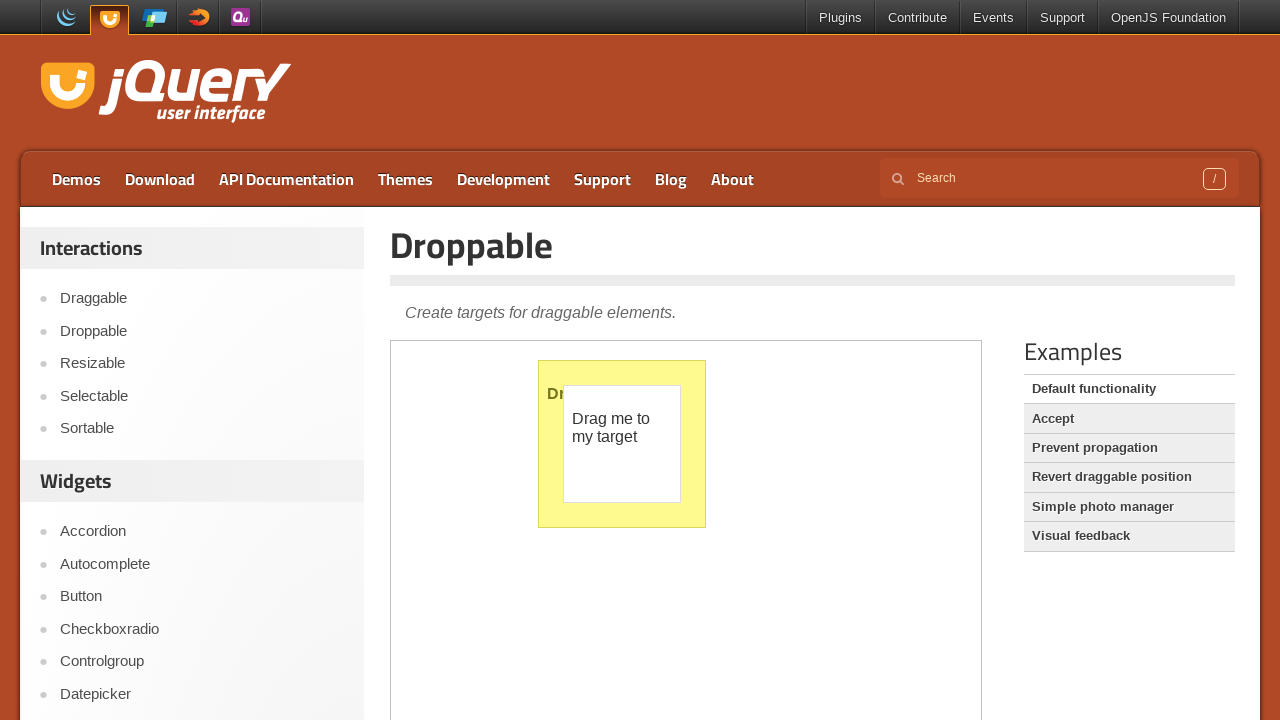

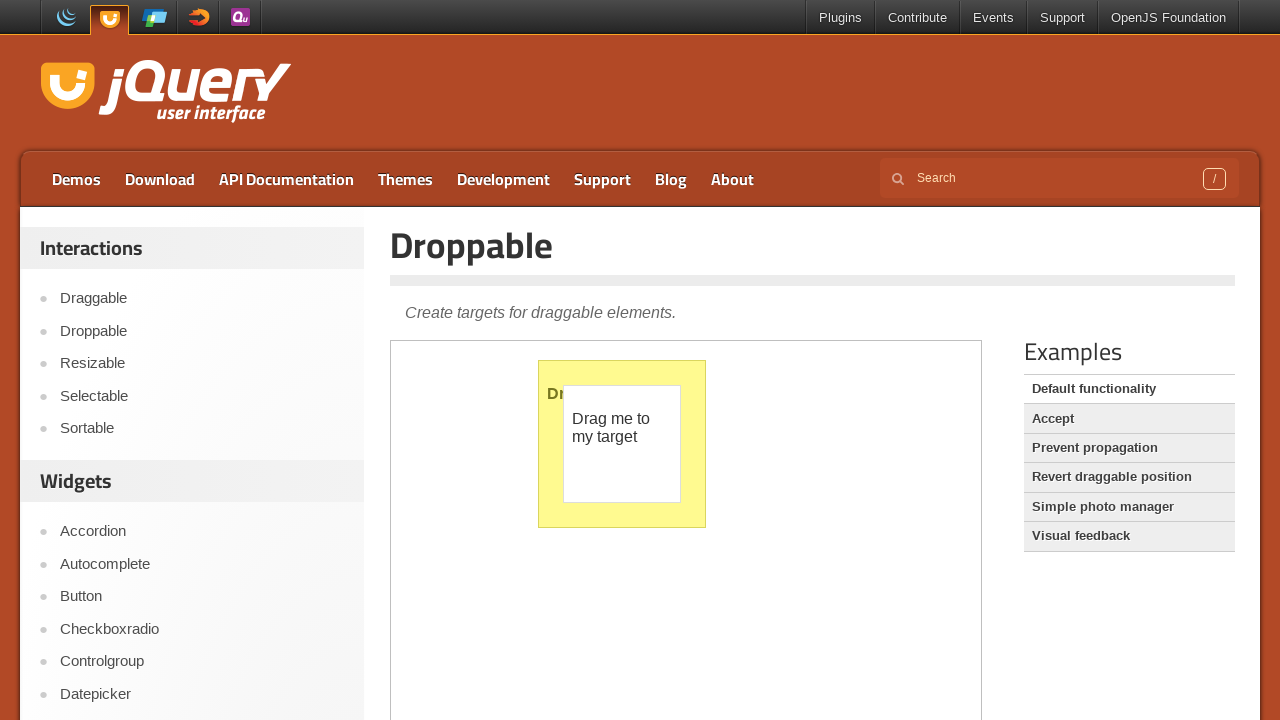